Navigates to the Harrow Council website, maximizes the browser window, and retrieves the page title to verify the page loads correctly.

Starting URL: https://www.harrow.gov.uk/

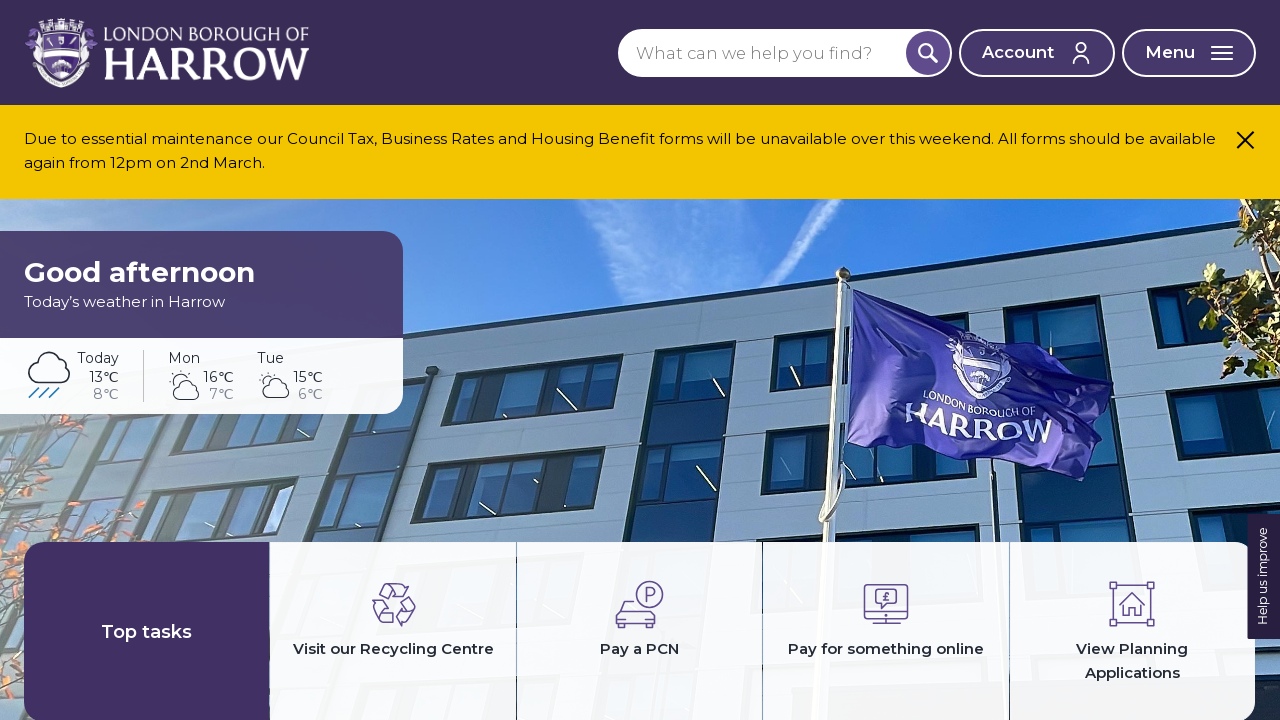

Set viewport size to 1920x1080 to maximize browser window
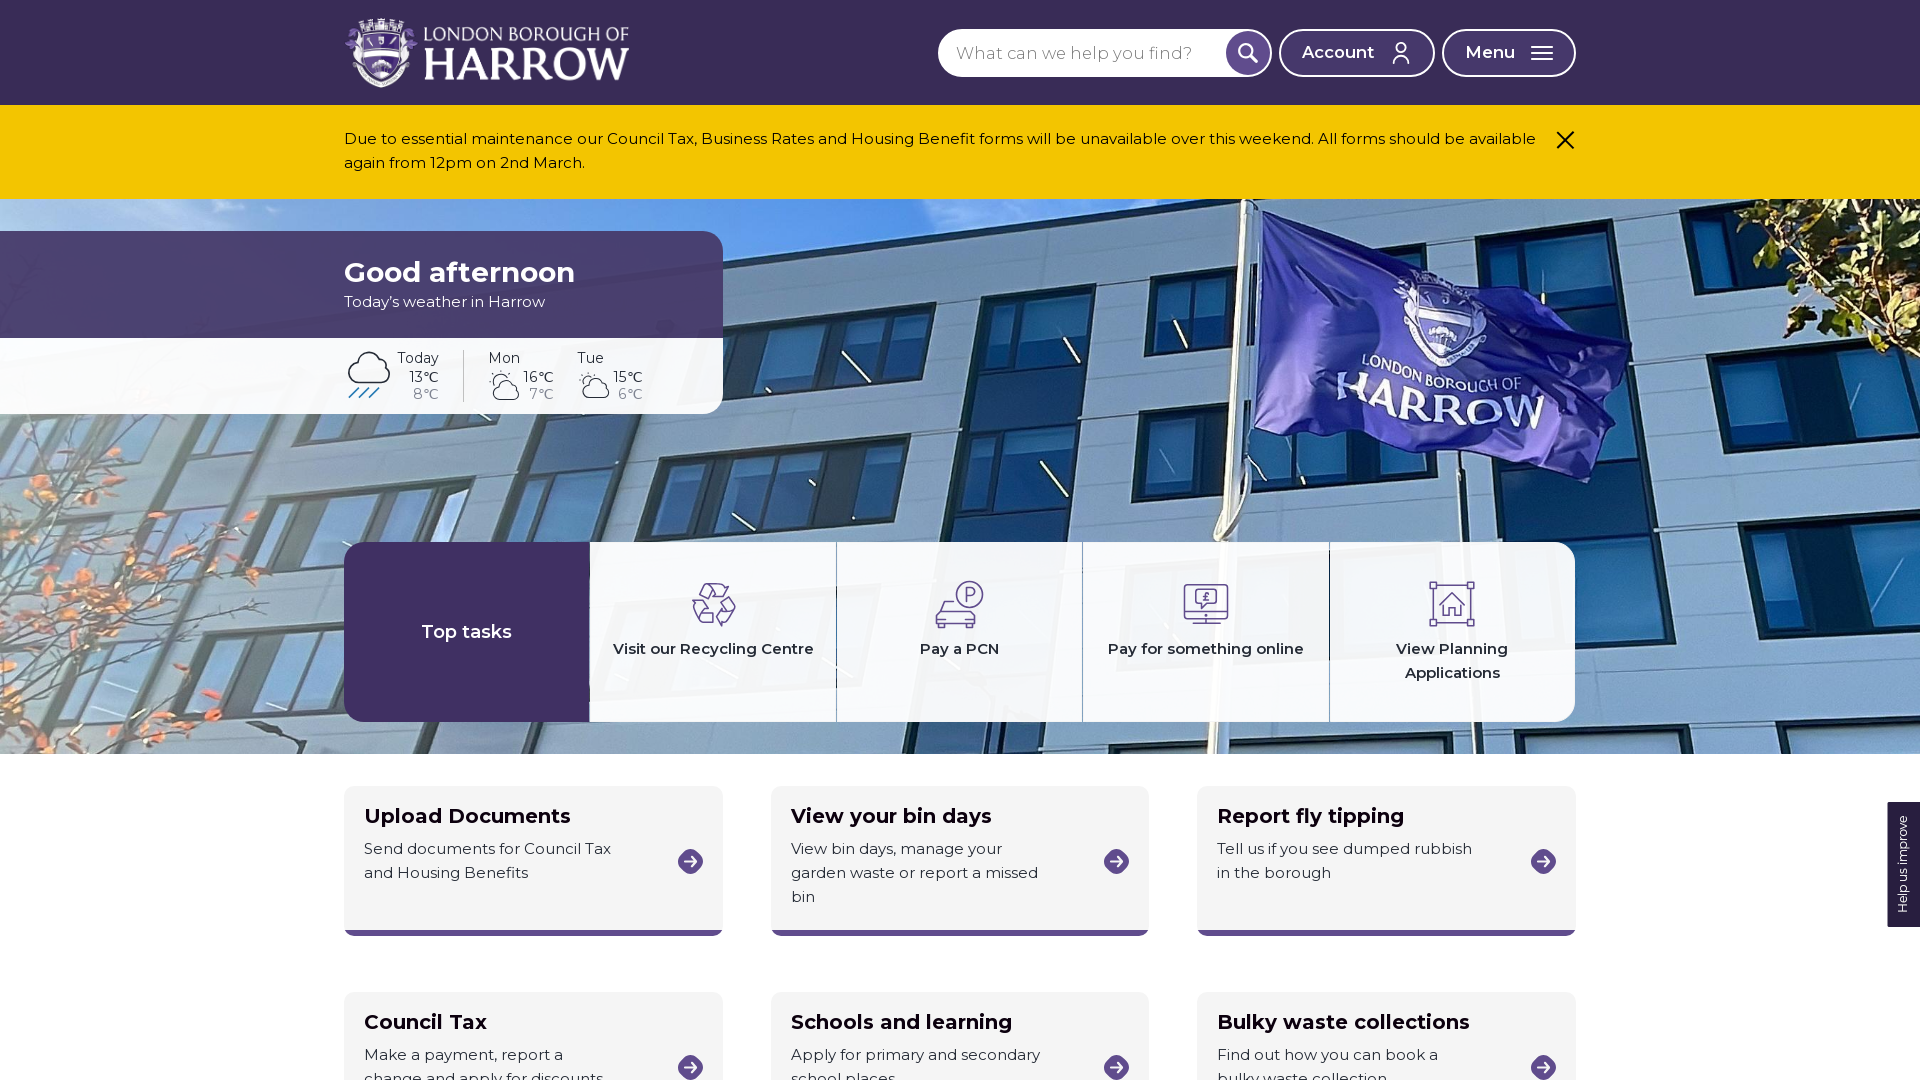

Waited for page to fully load (domcontentloaded)
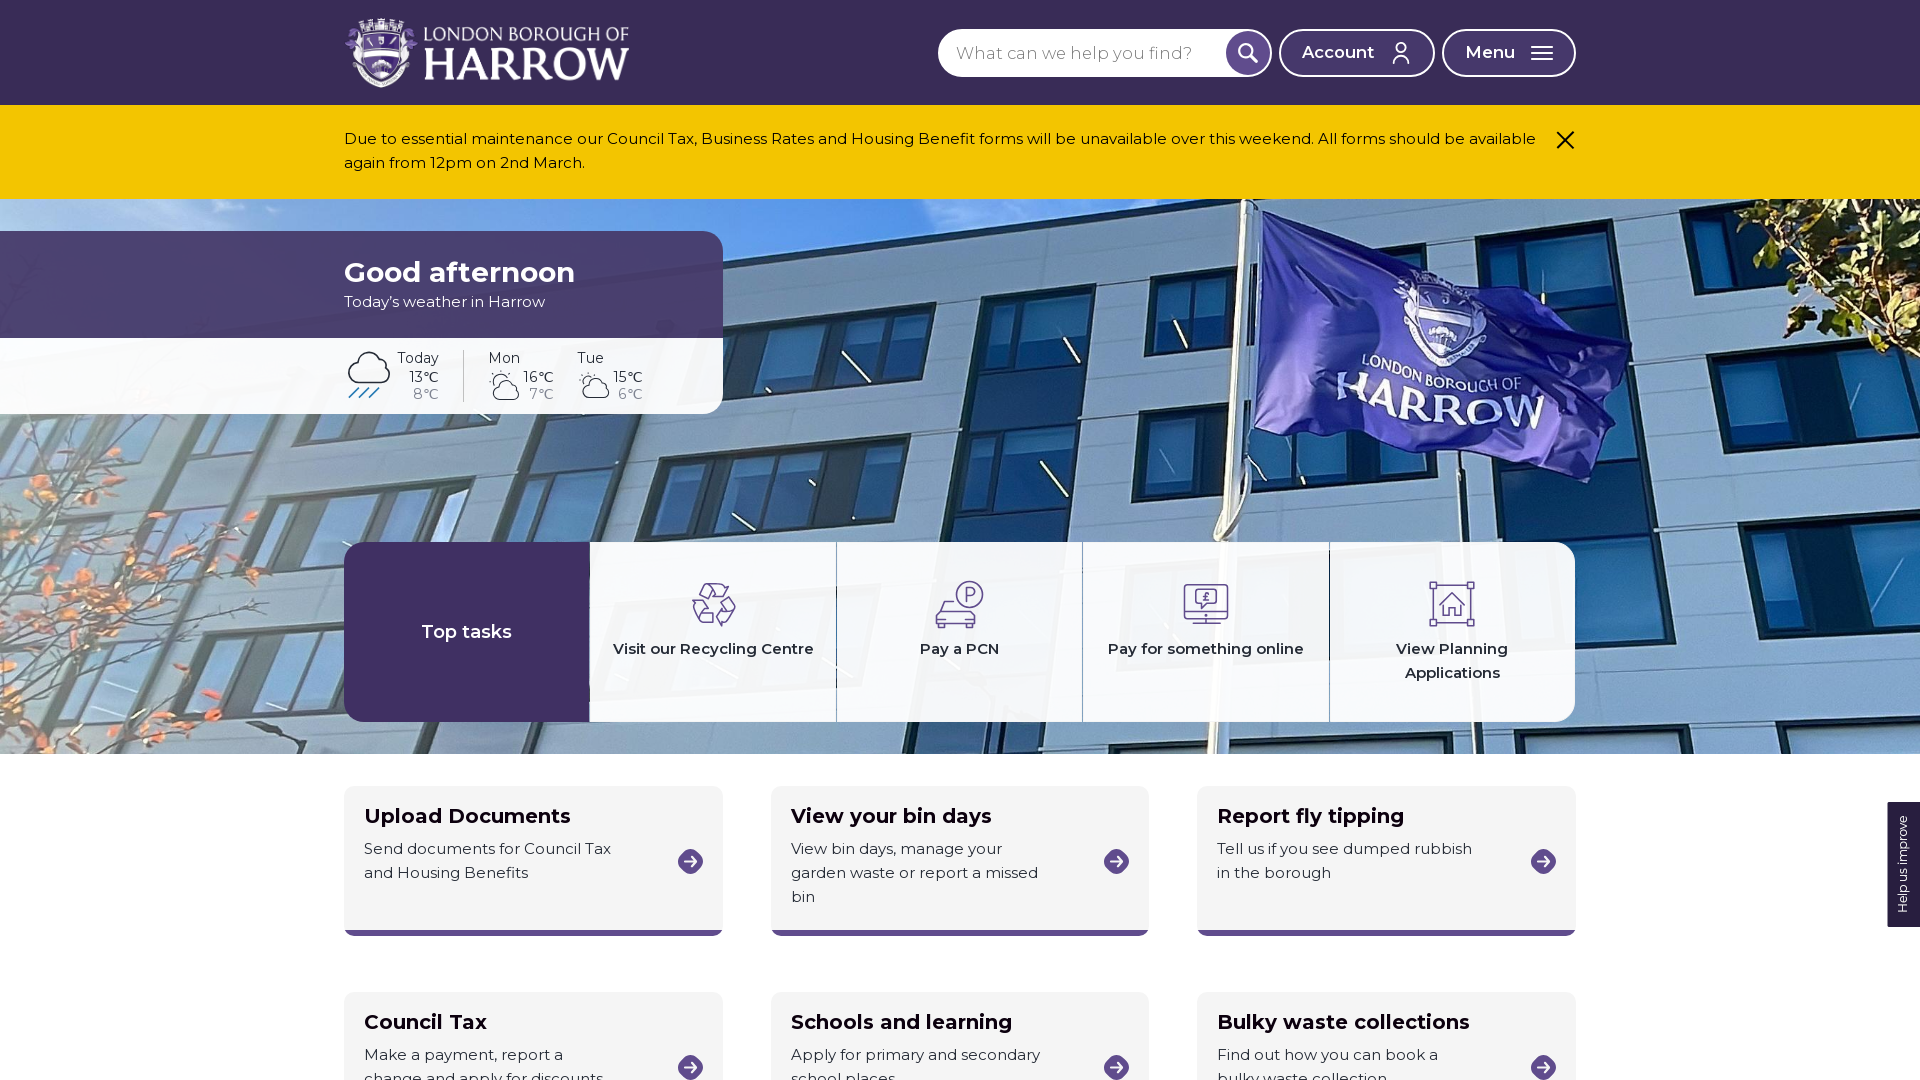

Retrieved page title: 'Home – London Borough of Harrow'
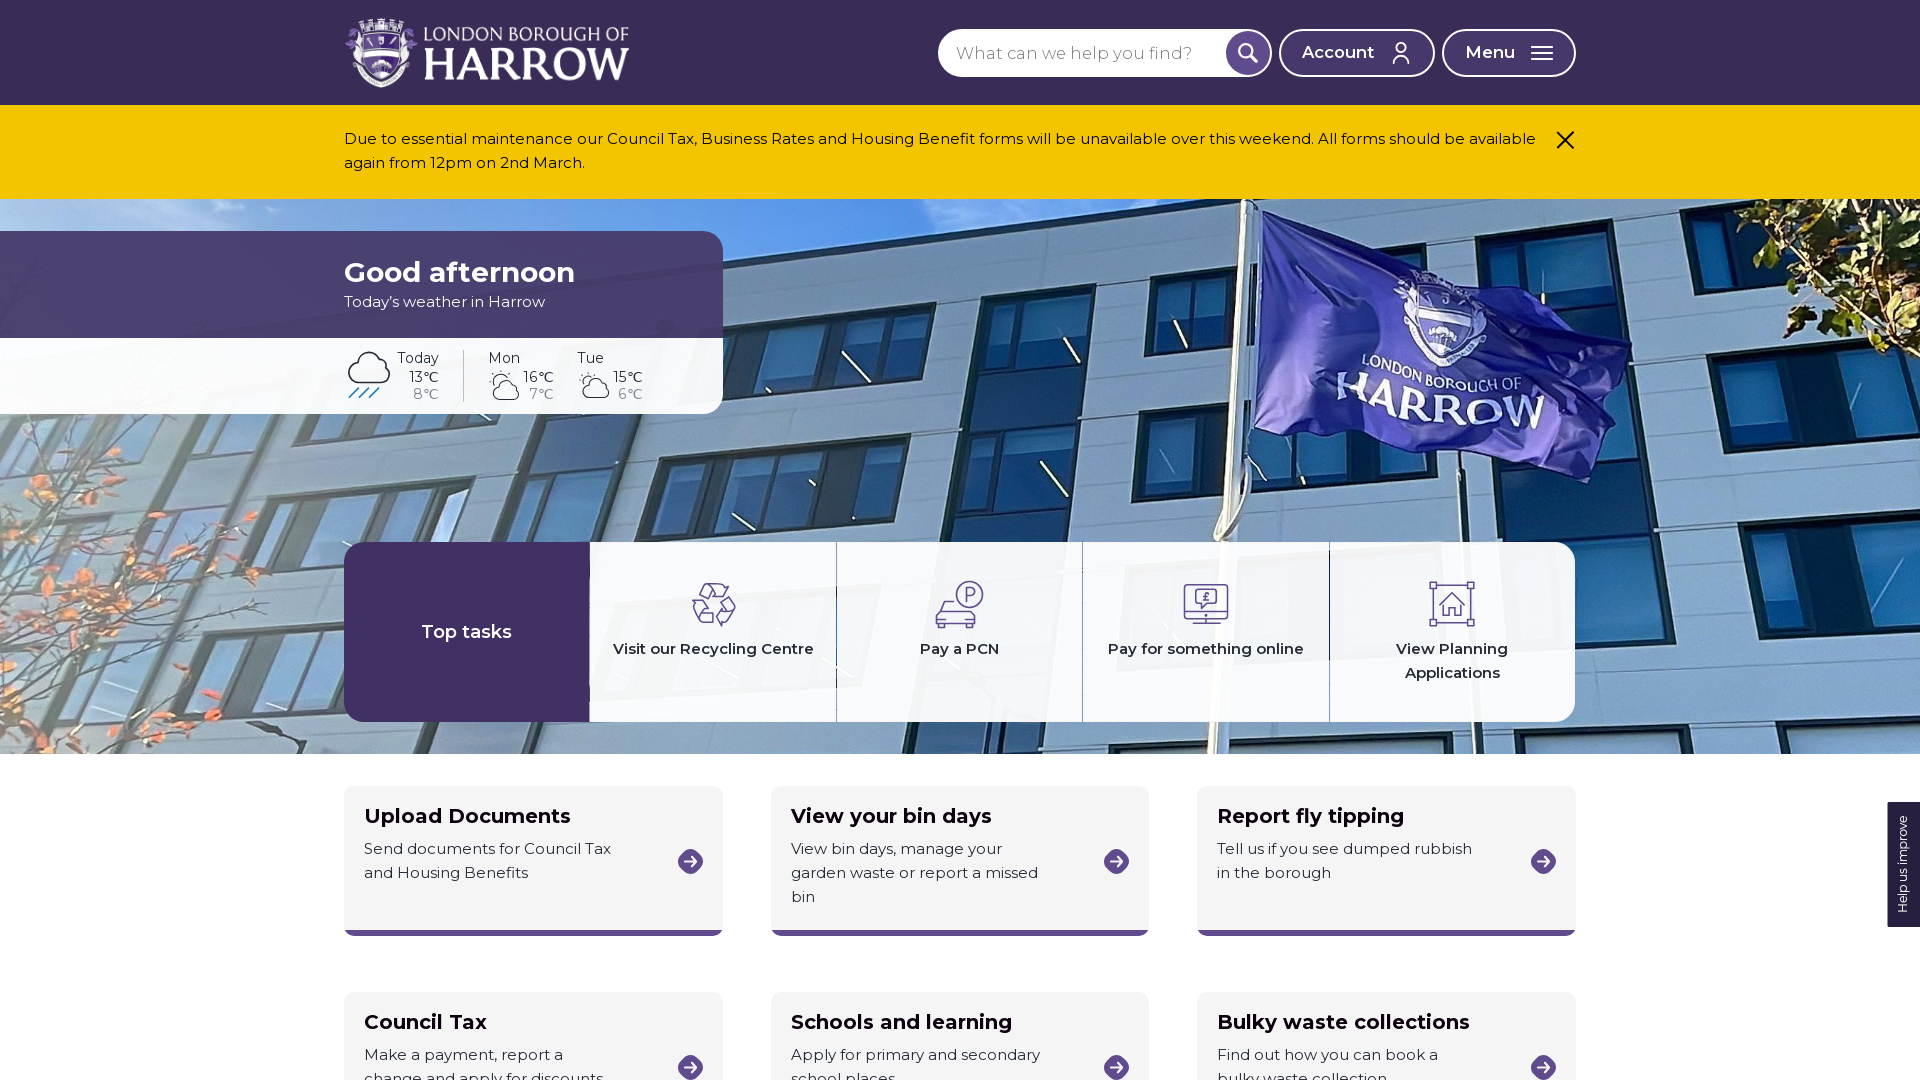

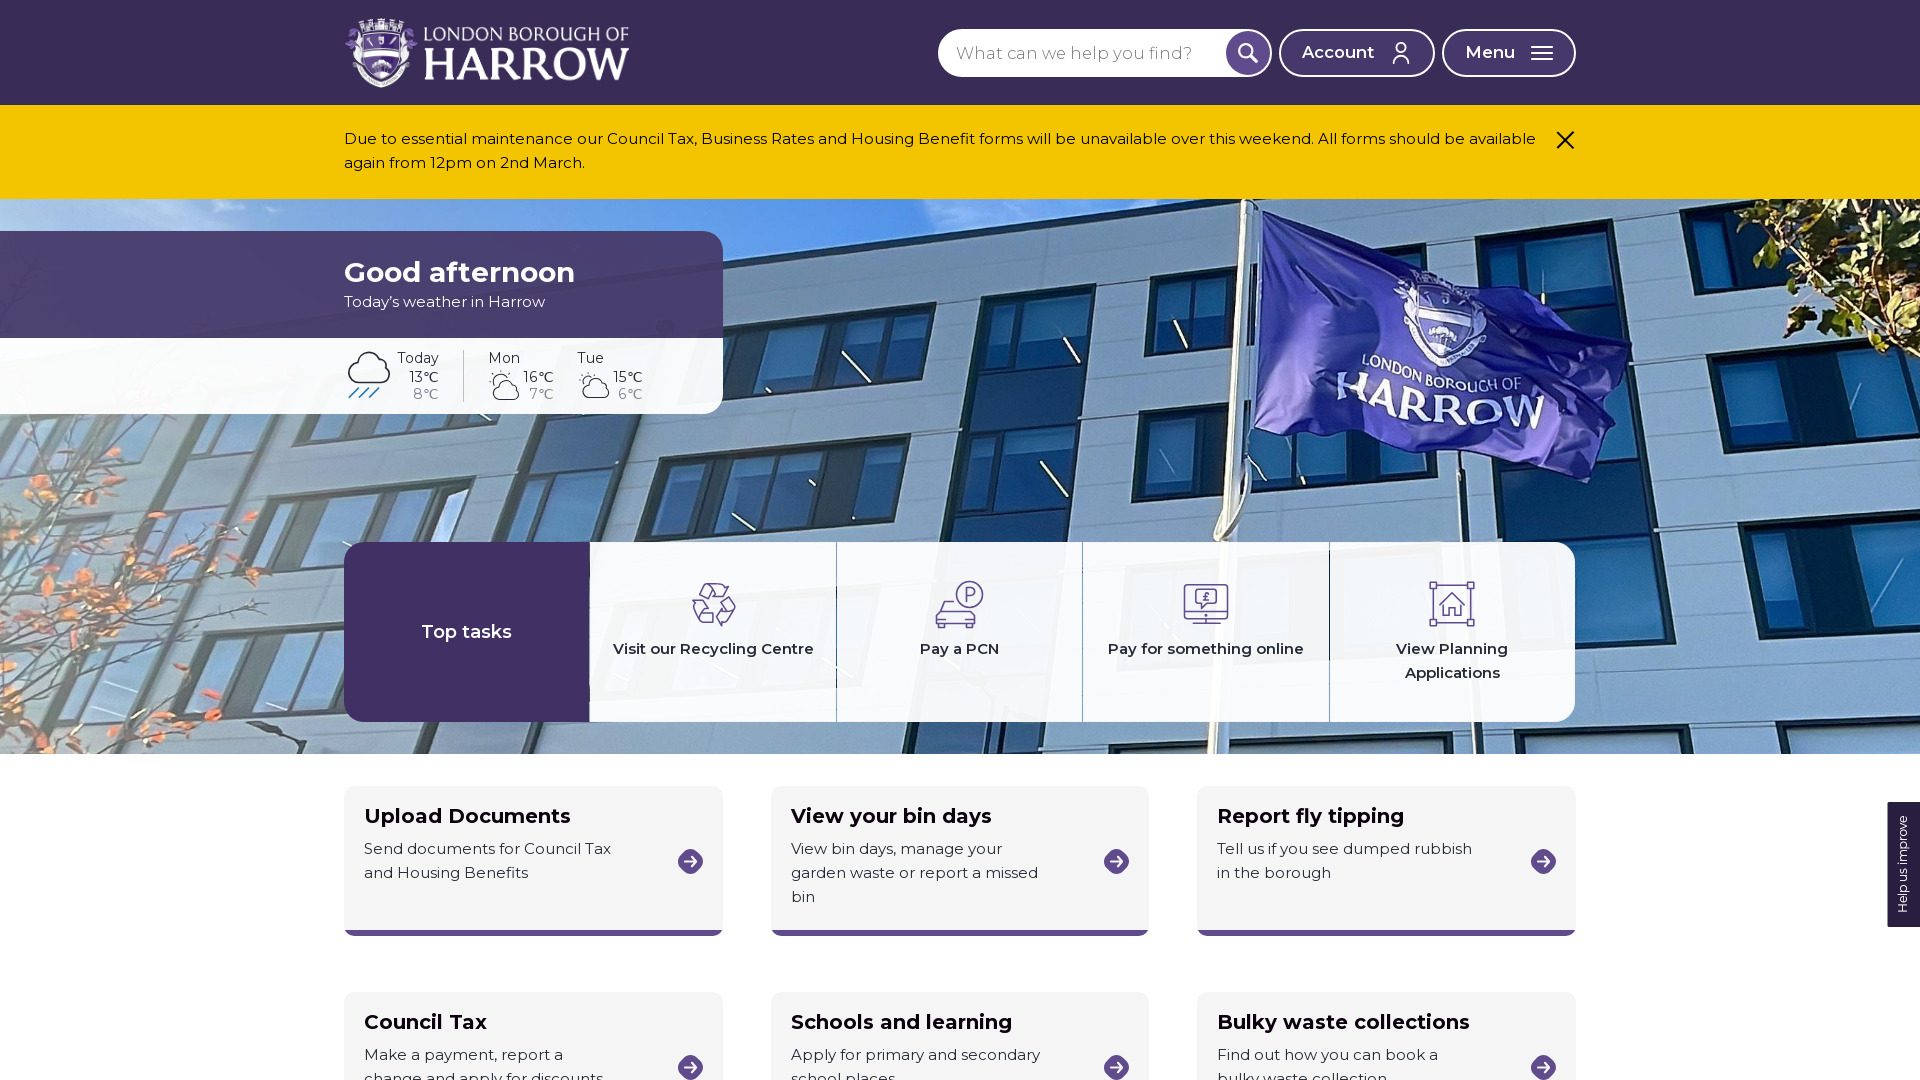